Tests dropdown selection functionality by reading two numbers from the page, calculating their sum, selecting the result from a dropdown list, and submitting the form.

Starting URL: https://suninjuly.github.io/selects1.html

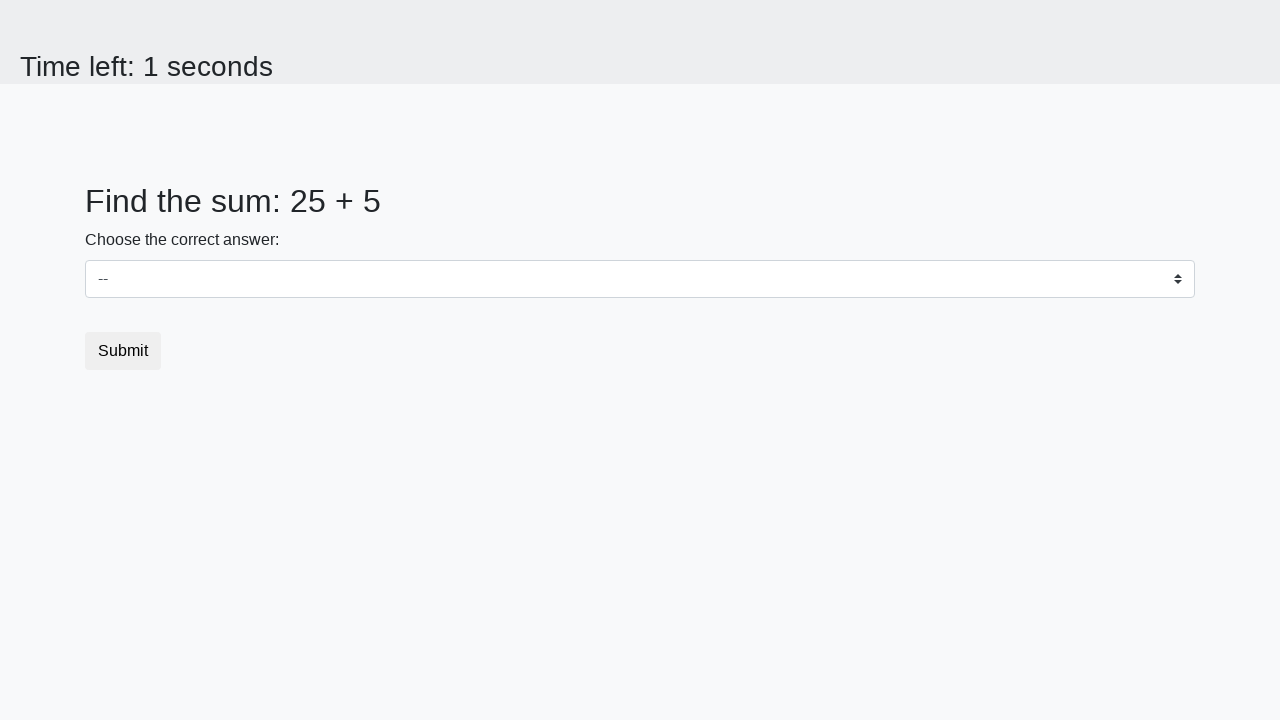

Navigated to dropdown selection test page
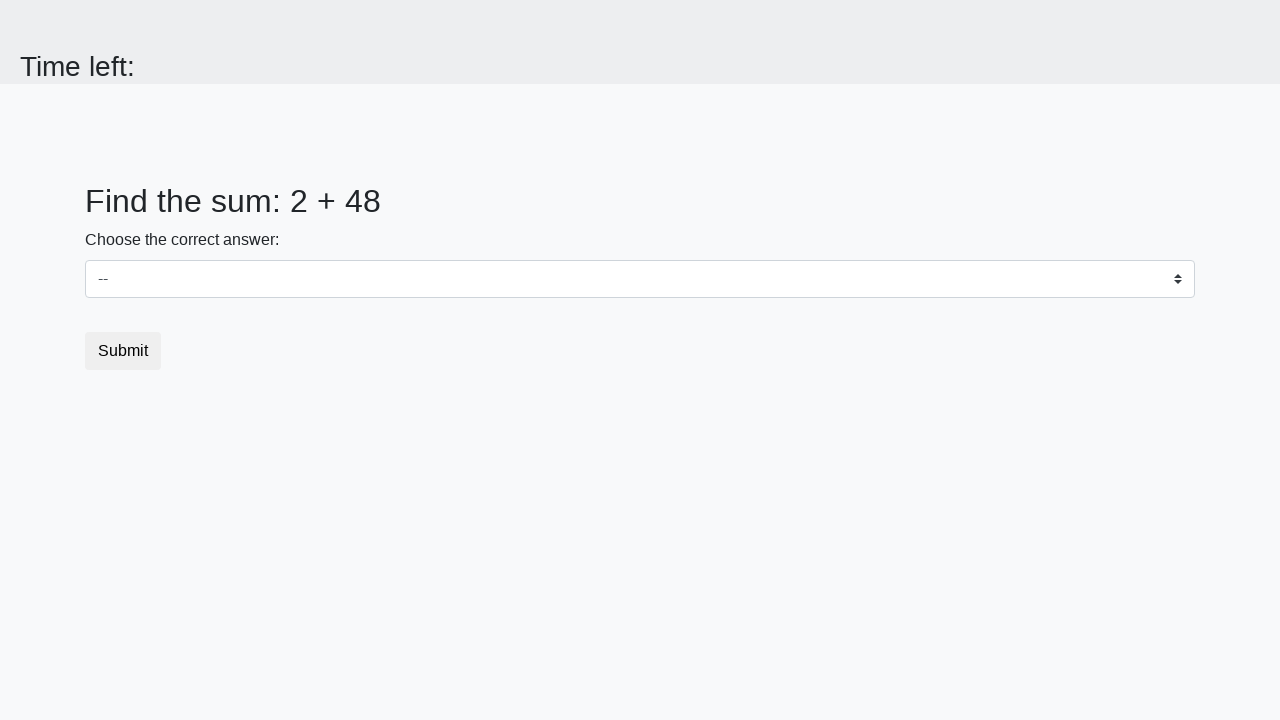

Read first number from page: 2
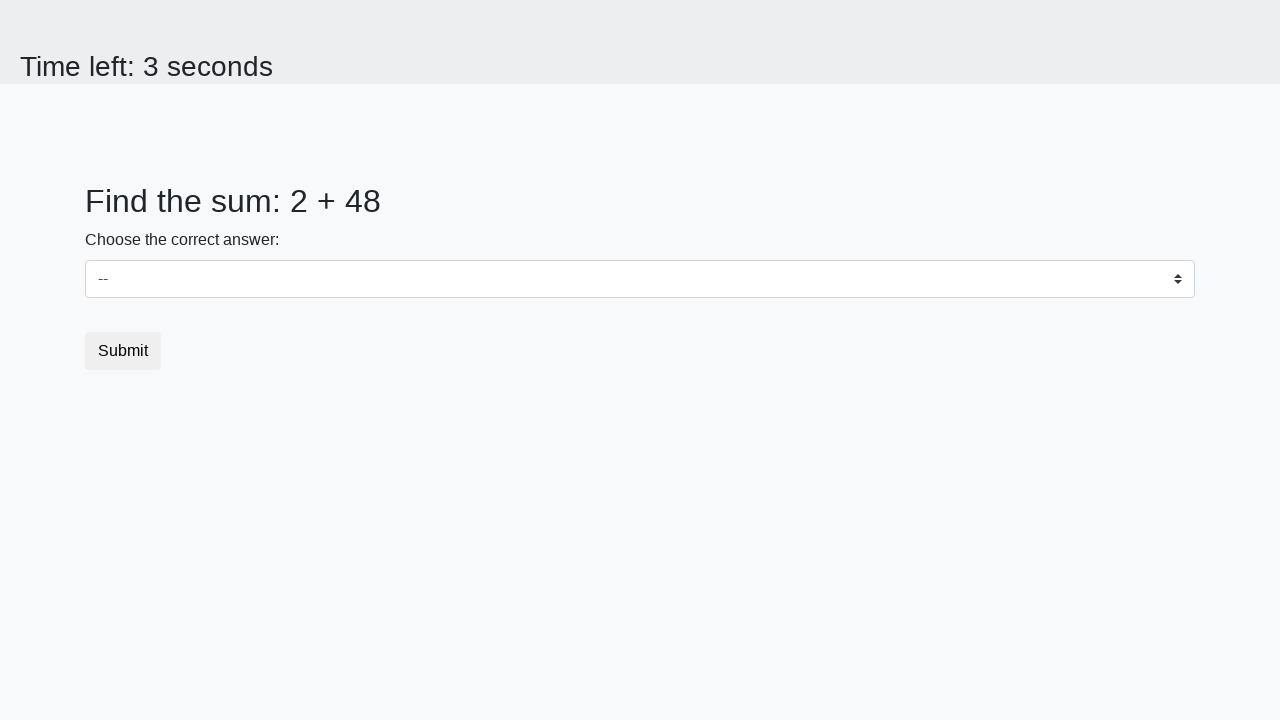

Read second number from page: 48
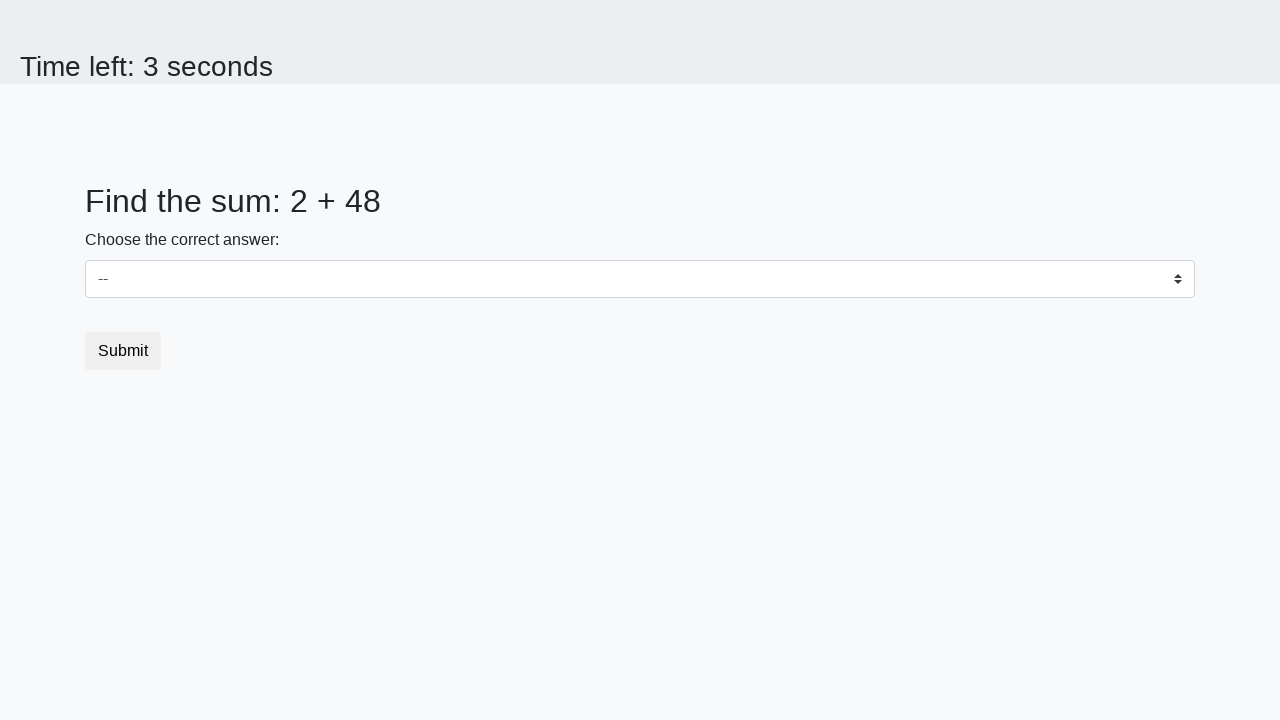

Calculated sum: 2 + 48 = 50
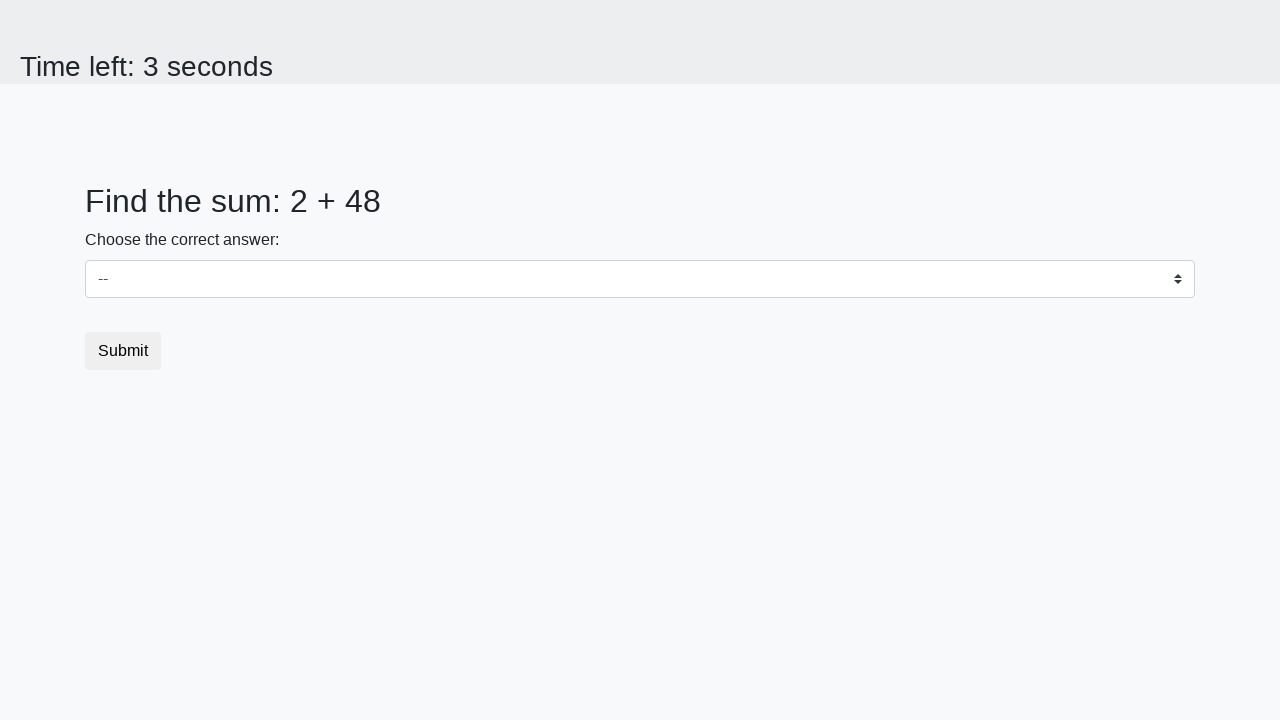

Clicked dropdown to open it at (640, 279) on select
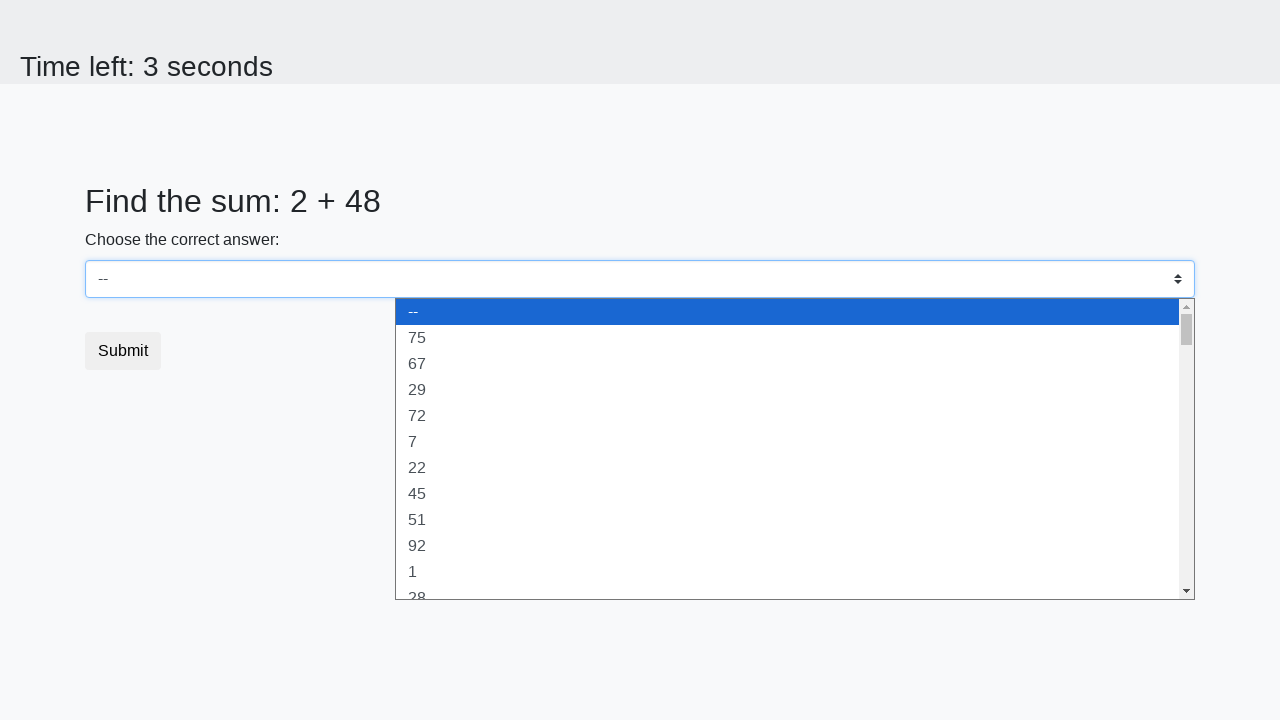

Selected value '50' from dropdown on select
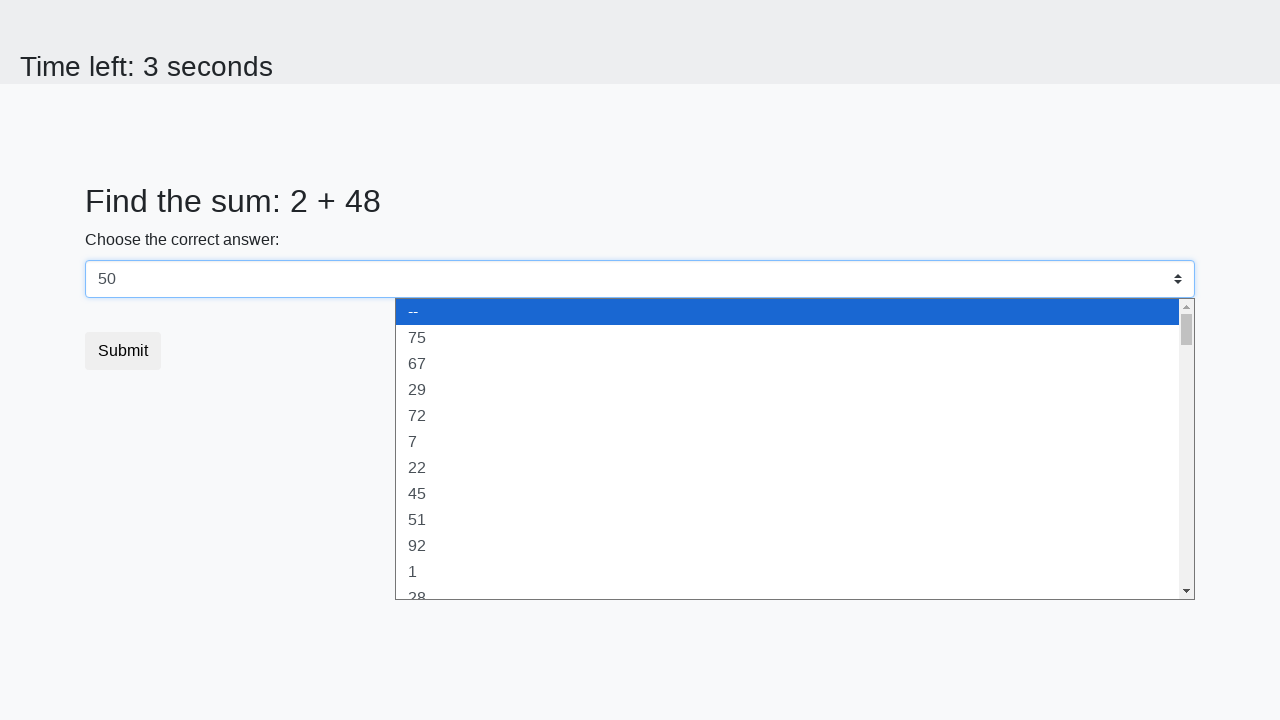

Clicked submit button at (123, 351) on button.btn
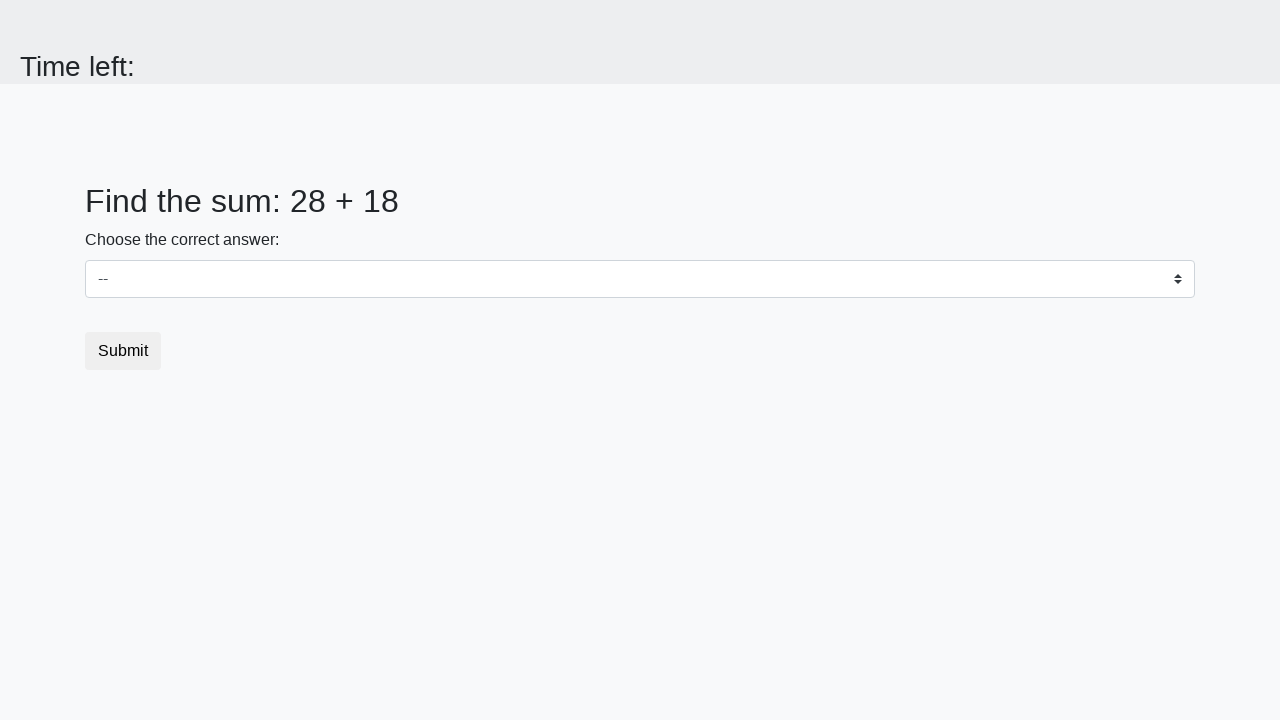

Waited for page response
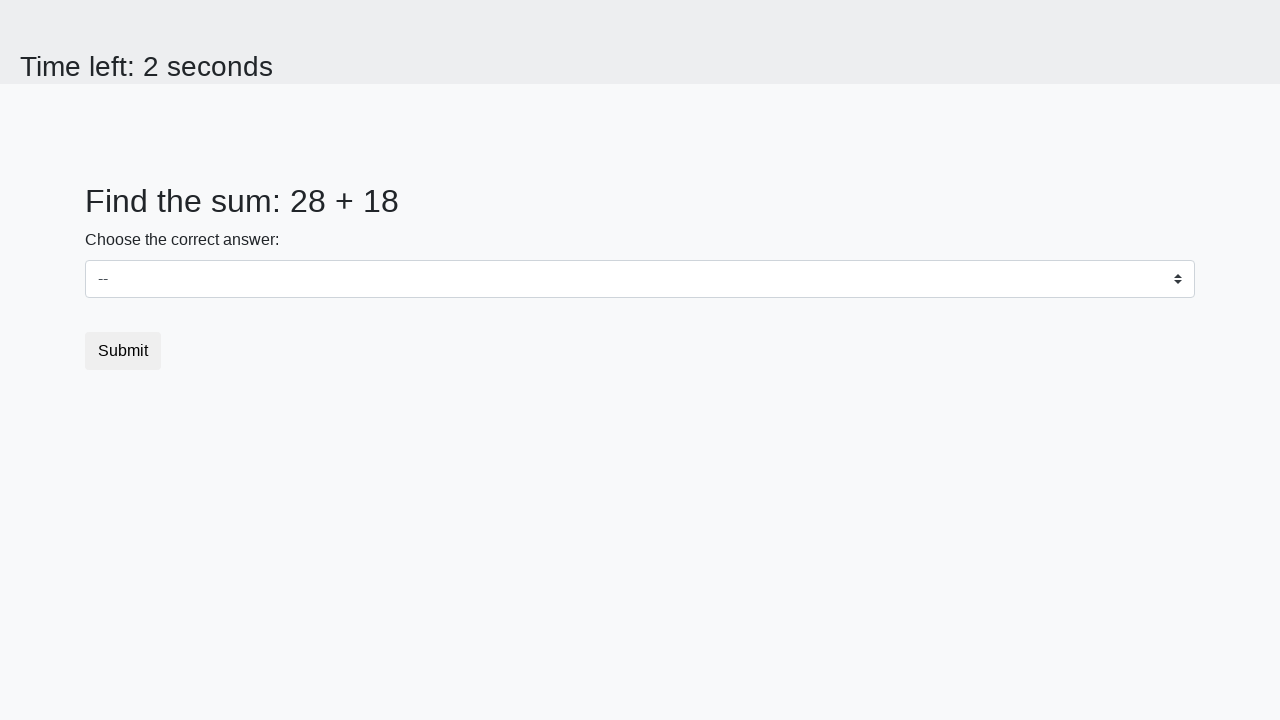

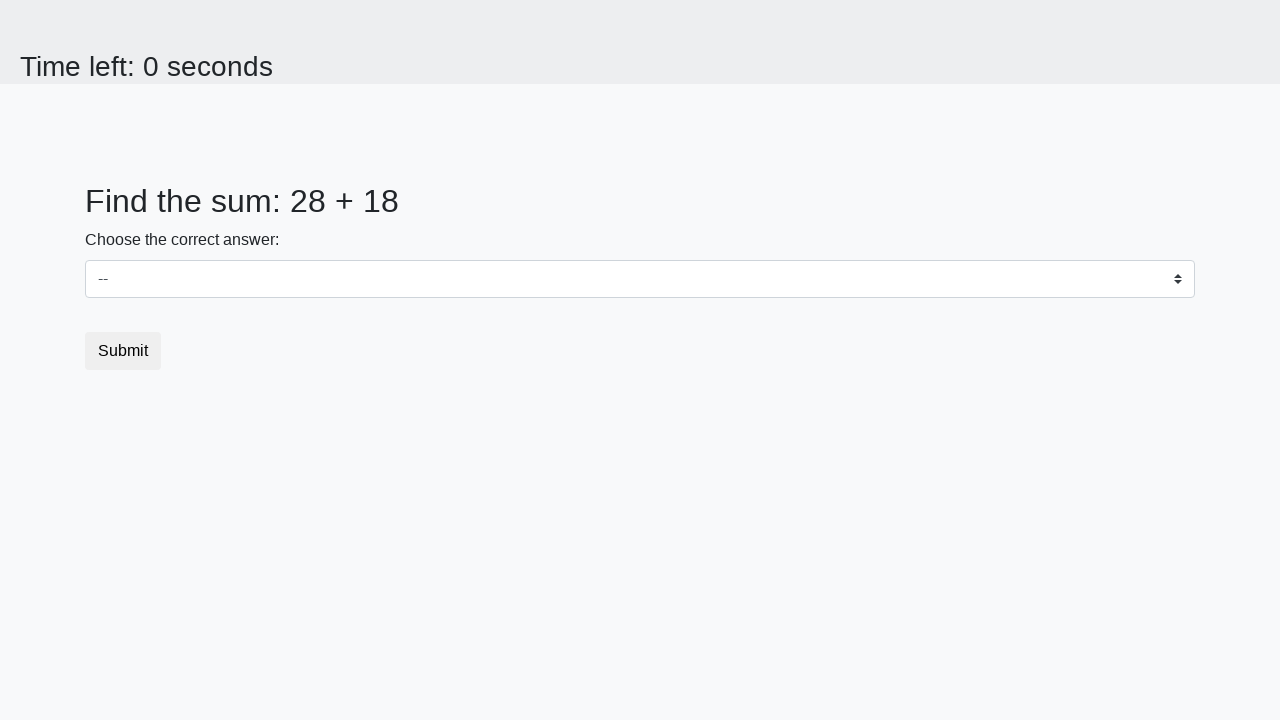